Tests a registration form by filling in name, email, and password fields, then submitting the form

Starting URL: https://demoapps.qspiders.com/ui?scenario=1

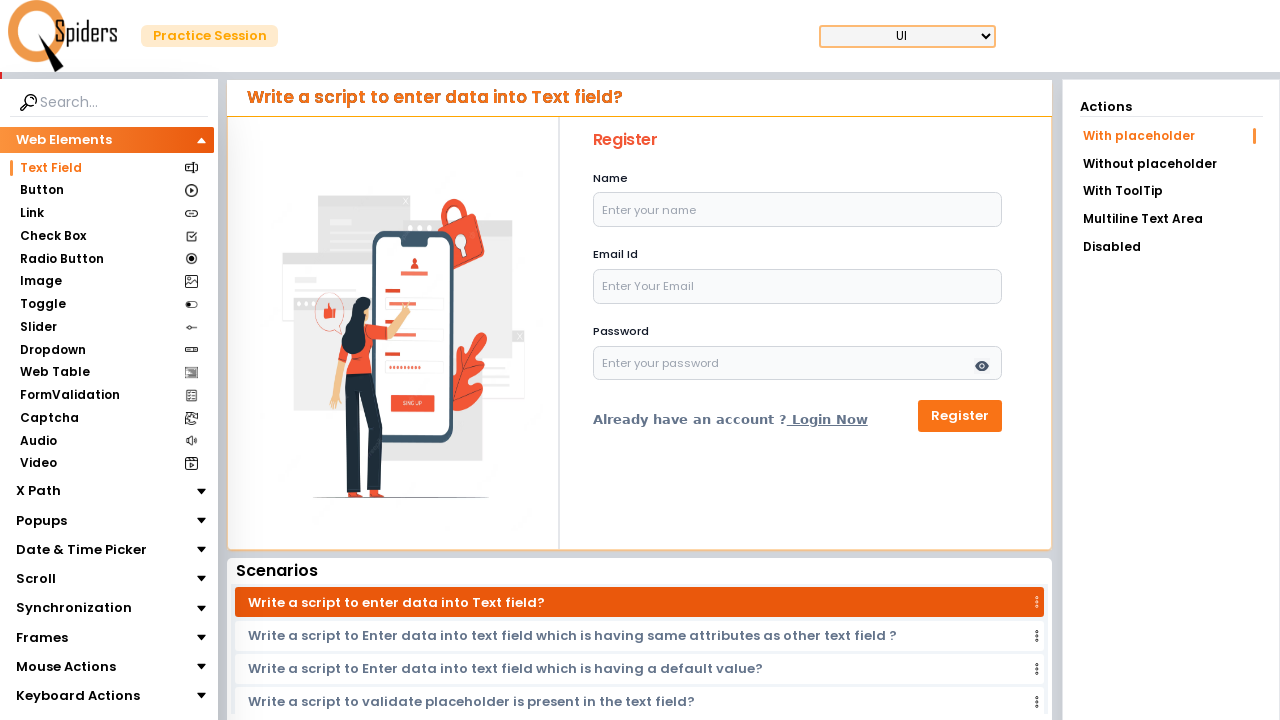

Filled name field with 'selenium' on #name
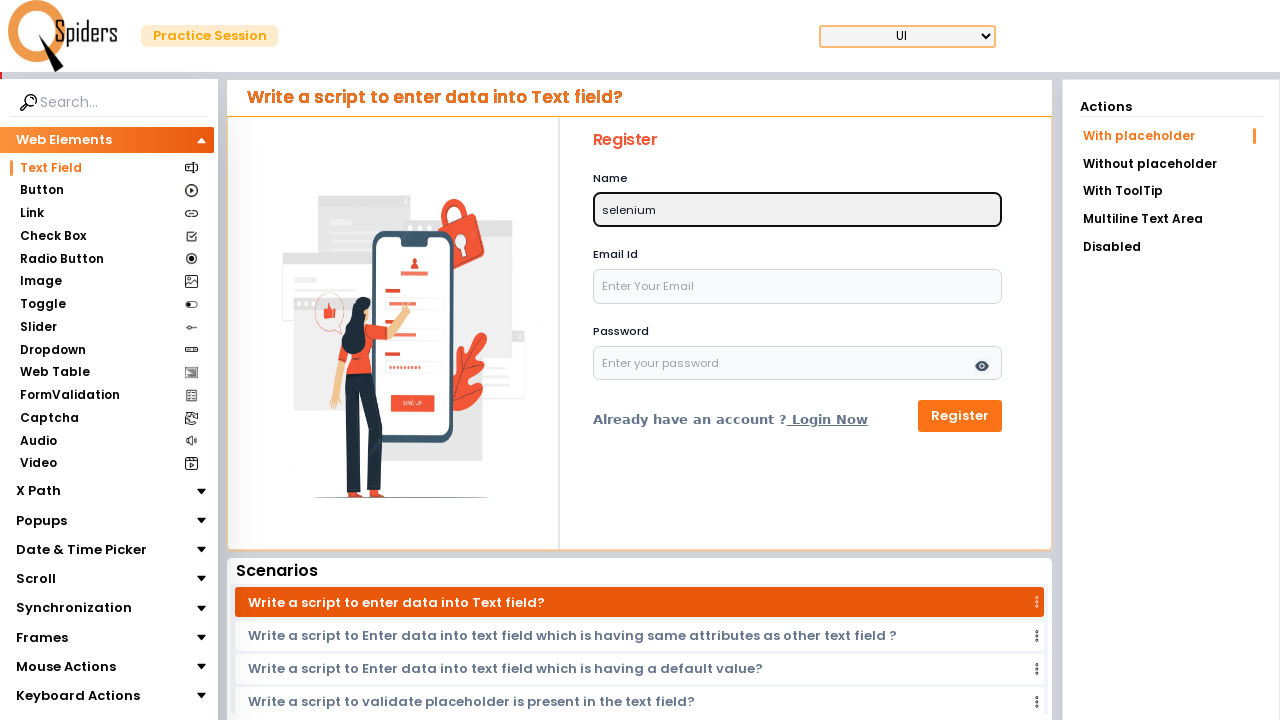

Filled email field with 'selenium@123' on #email
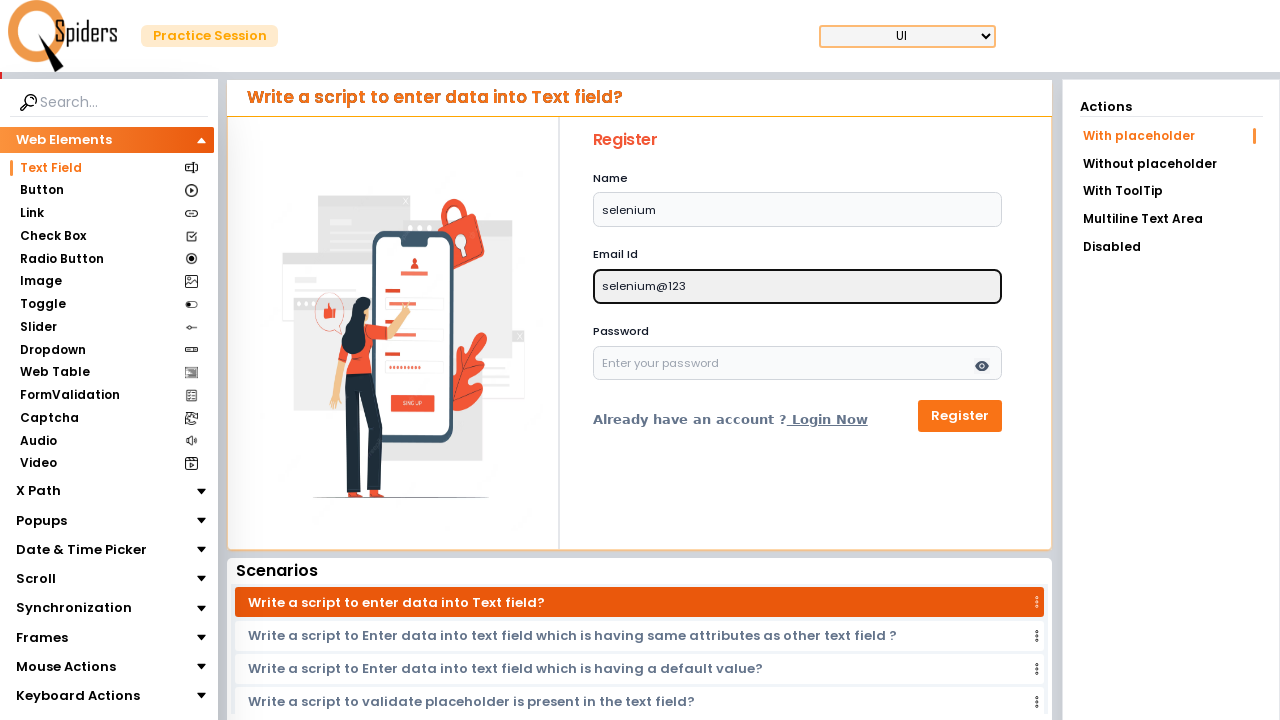

Filled password field with 'pass@123' on #password
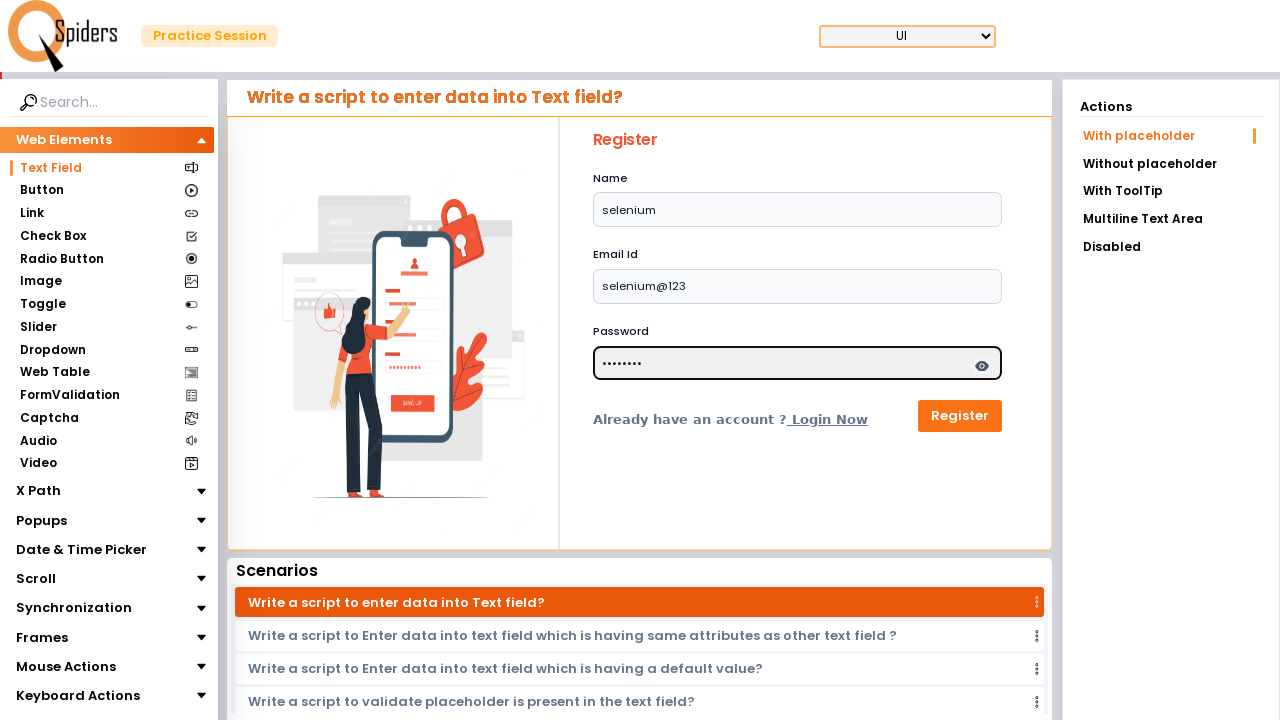

Clicked the register button to submit the form at (960, 416) on button[type='submit']
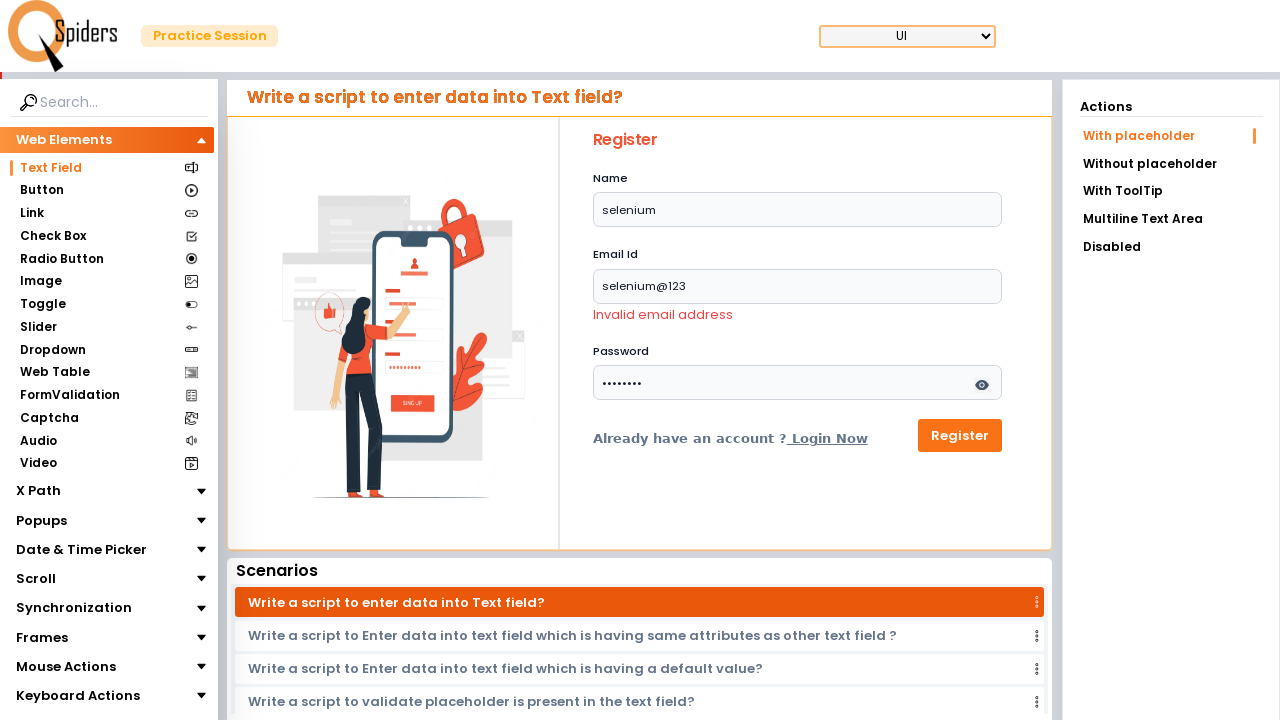

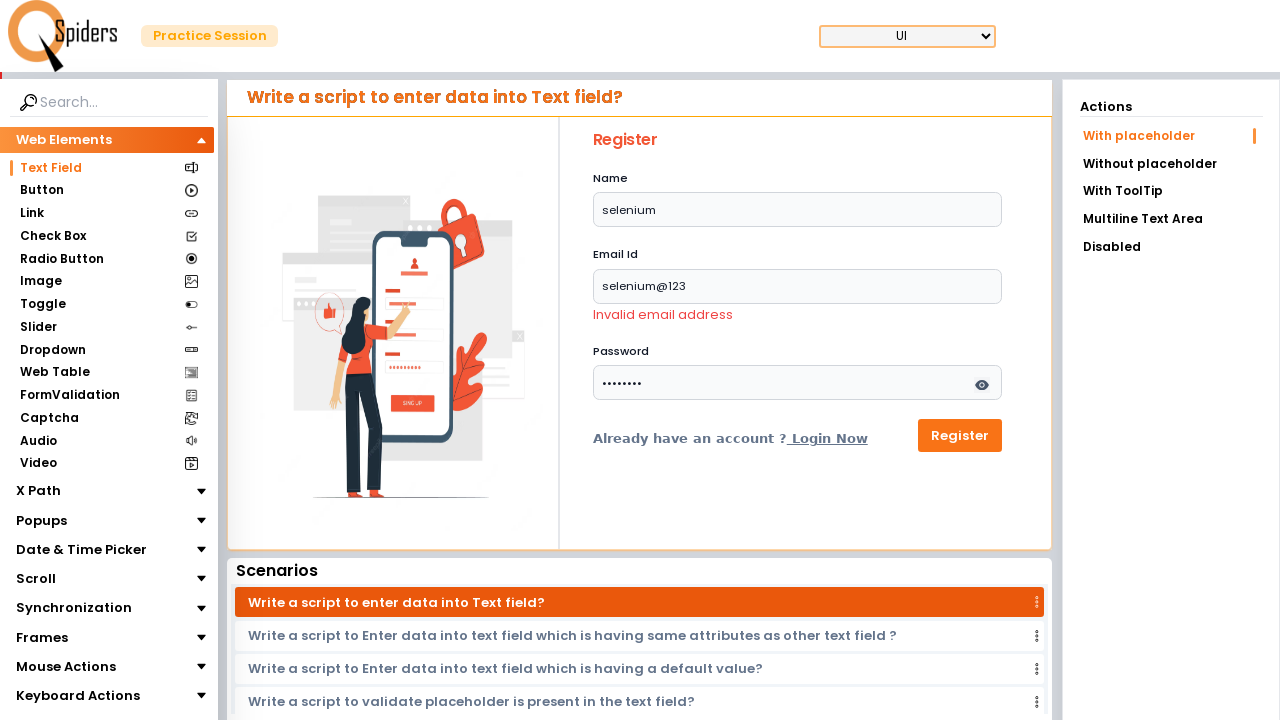